Tests iframe switching functionality by navigating to W3Schools tryit editor, switching to the iframe result, clicking a button that triggers an alert, accepting the alert, and switching back to the default content.

Starting URL: https://www.w3schools.com/jsref/tryit.asp?filename=tryjsref_alert

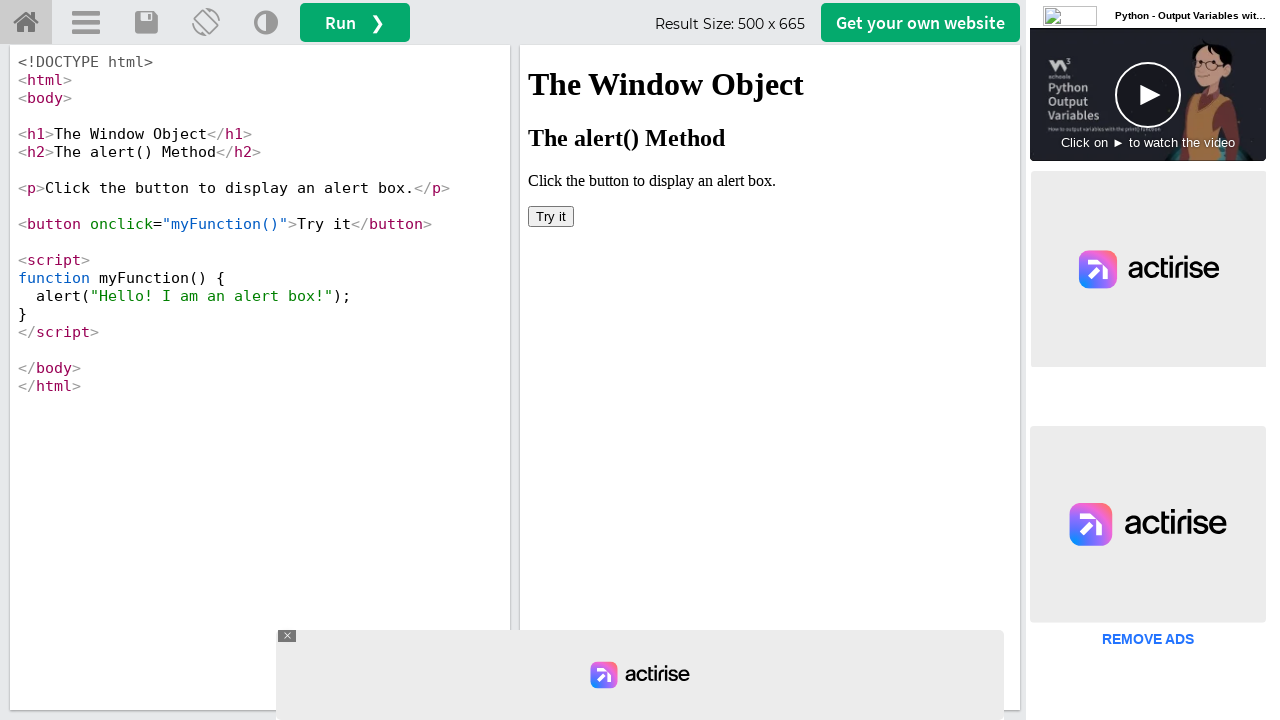

Navigated to W3Schools tryit editor with alert example
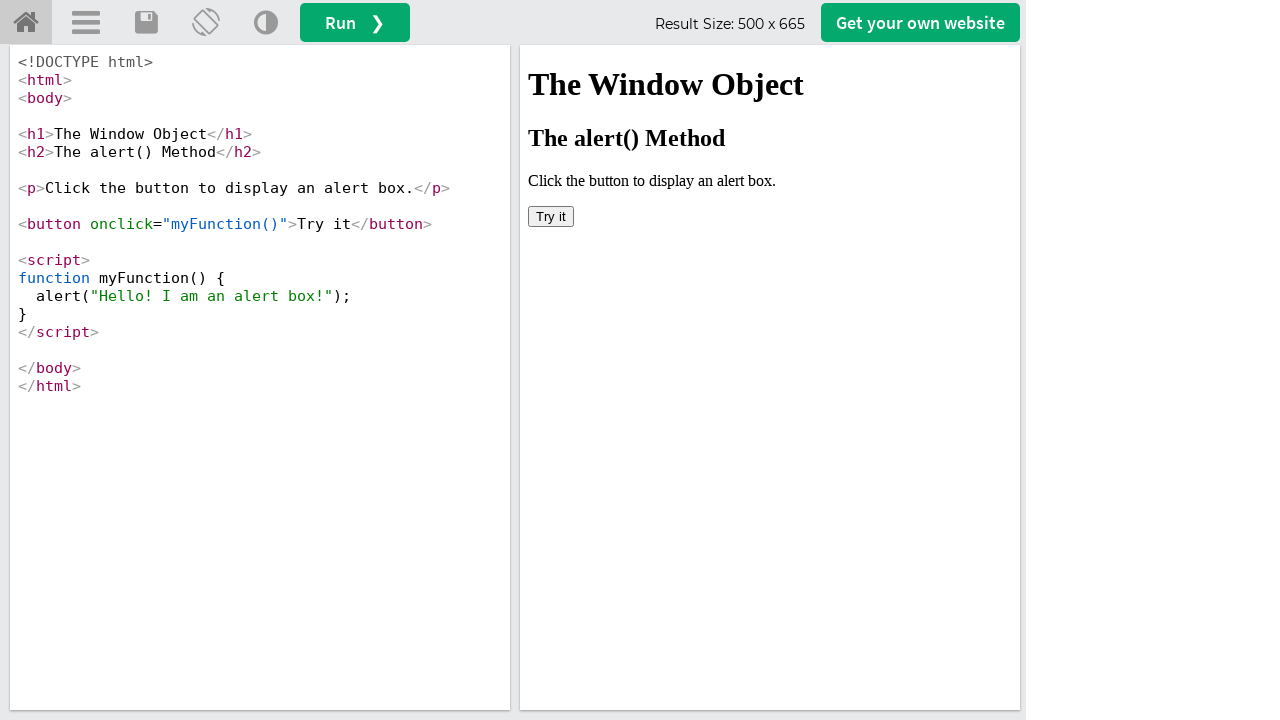

Located iframe with result content
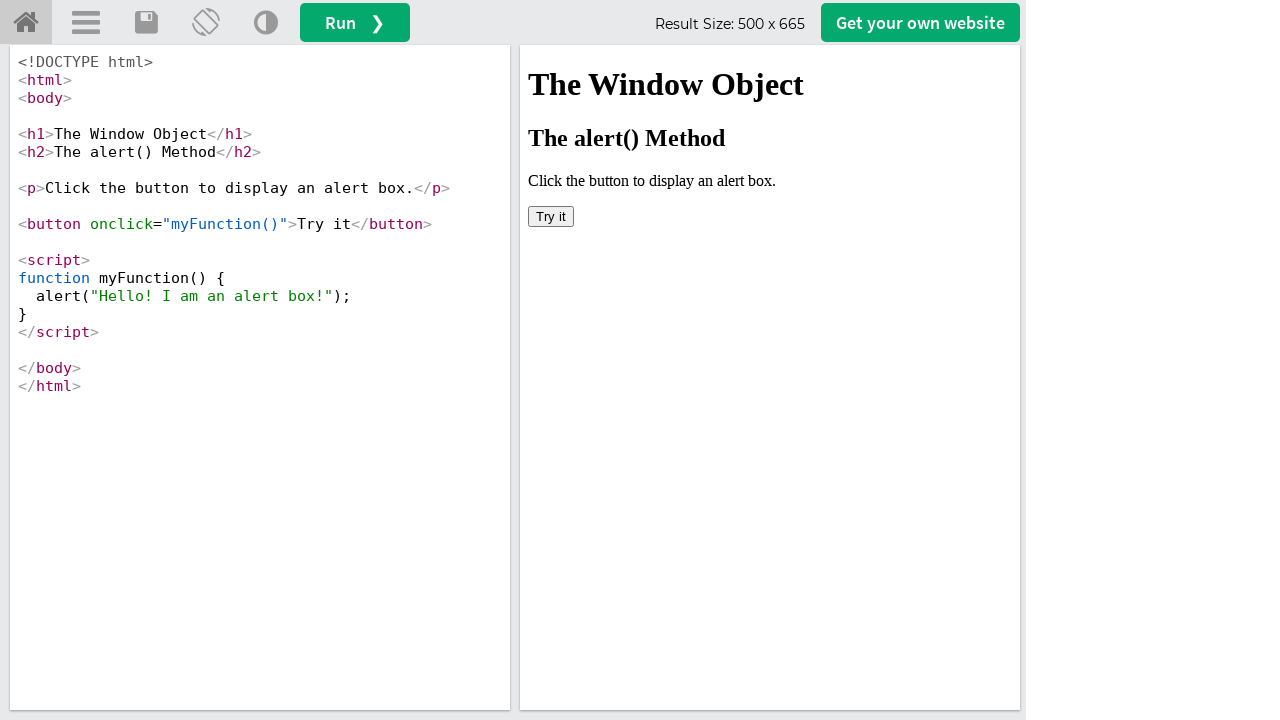

Clicked button to trigger alert dialog at (551, 216) on #iframeResult >> internal:control=enter-frame >> [onclick*='myFunction()']
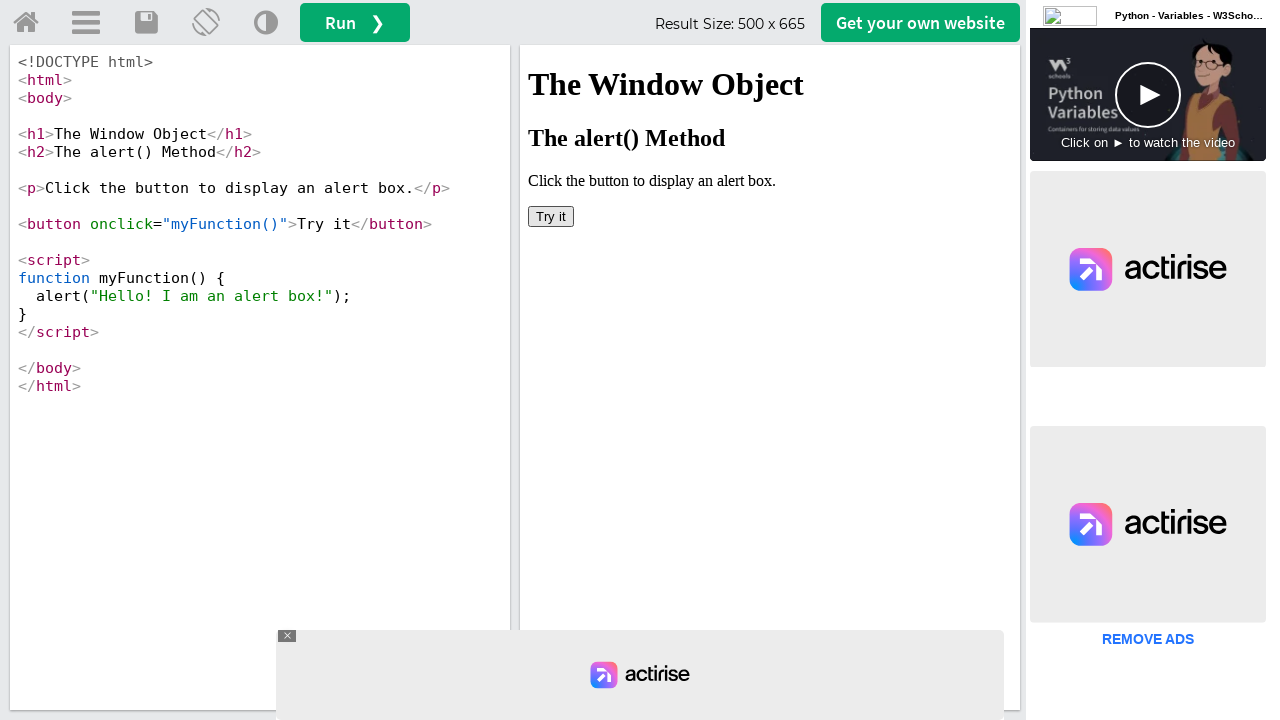

Set up dialog handler to accept alerts
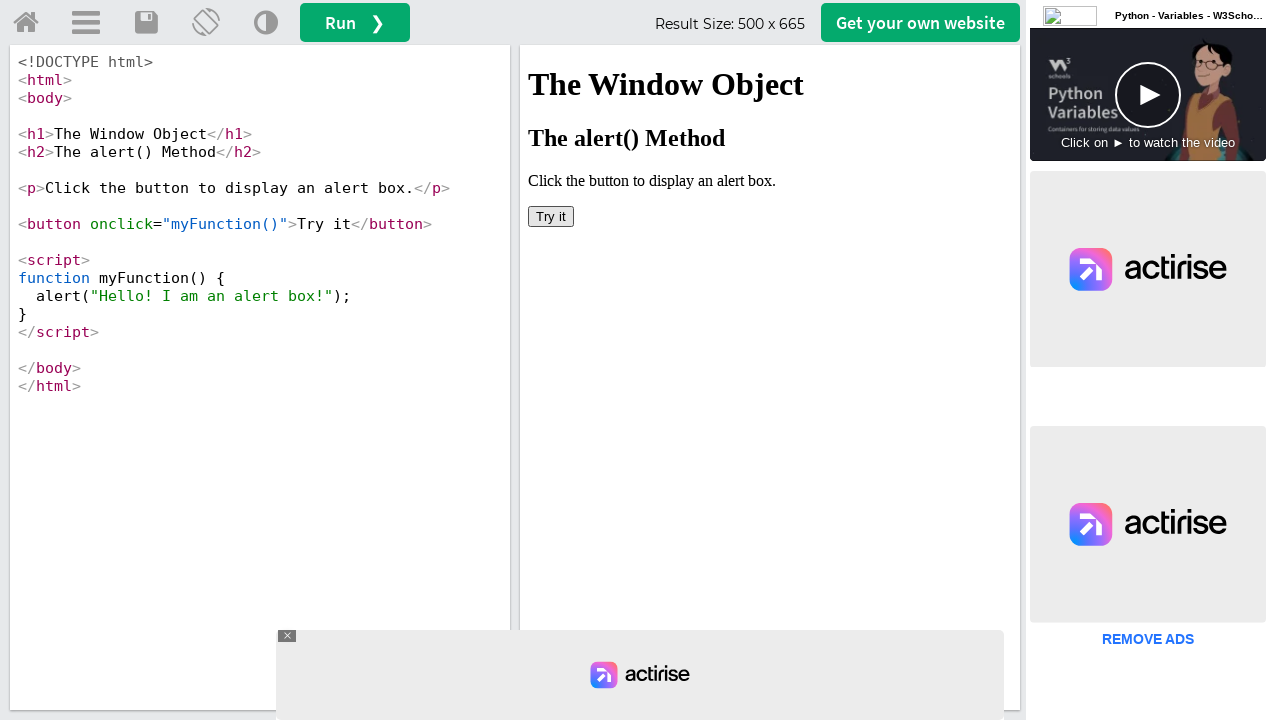

Waited for alert to be processed
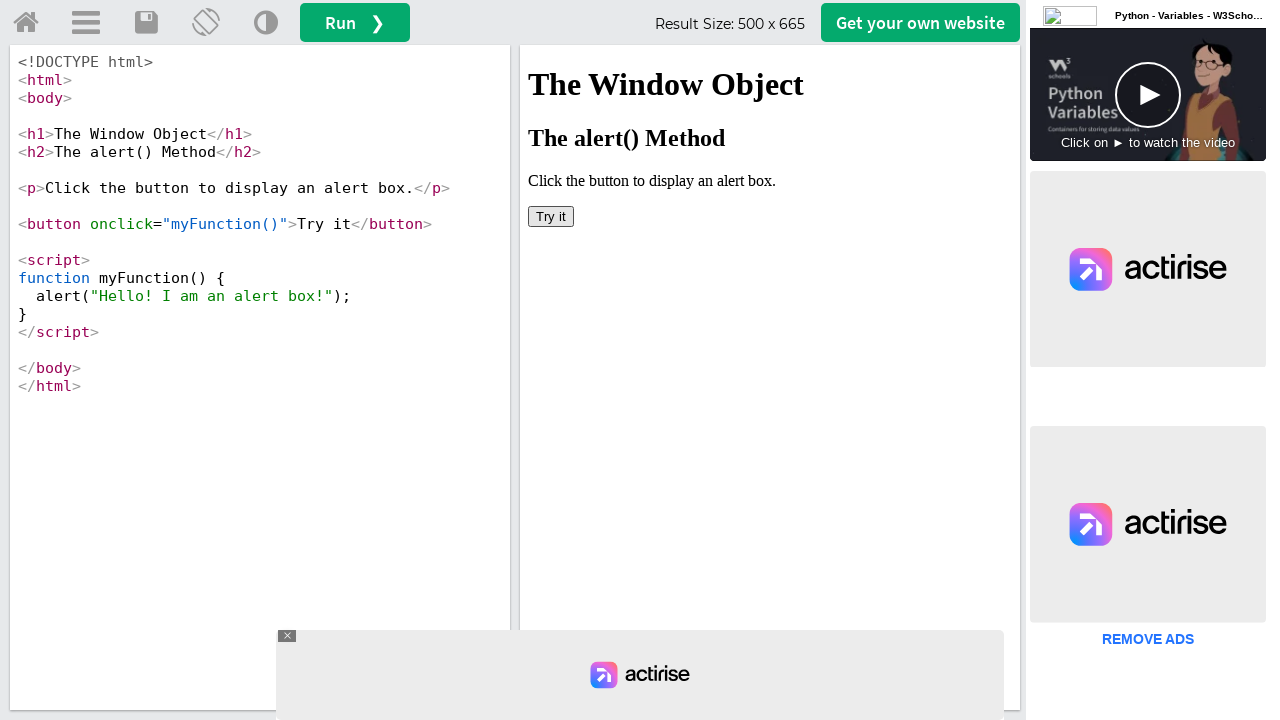

Verified page title contains 'Tryit Editor' - back in default content
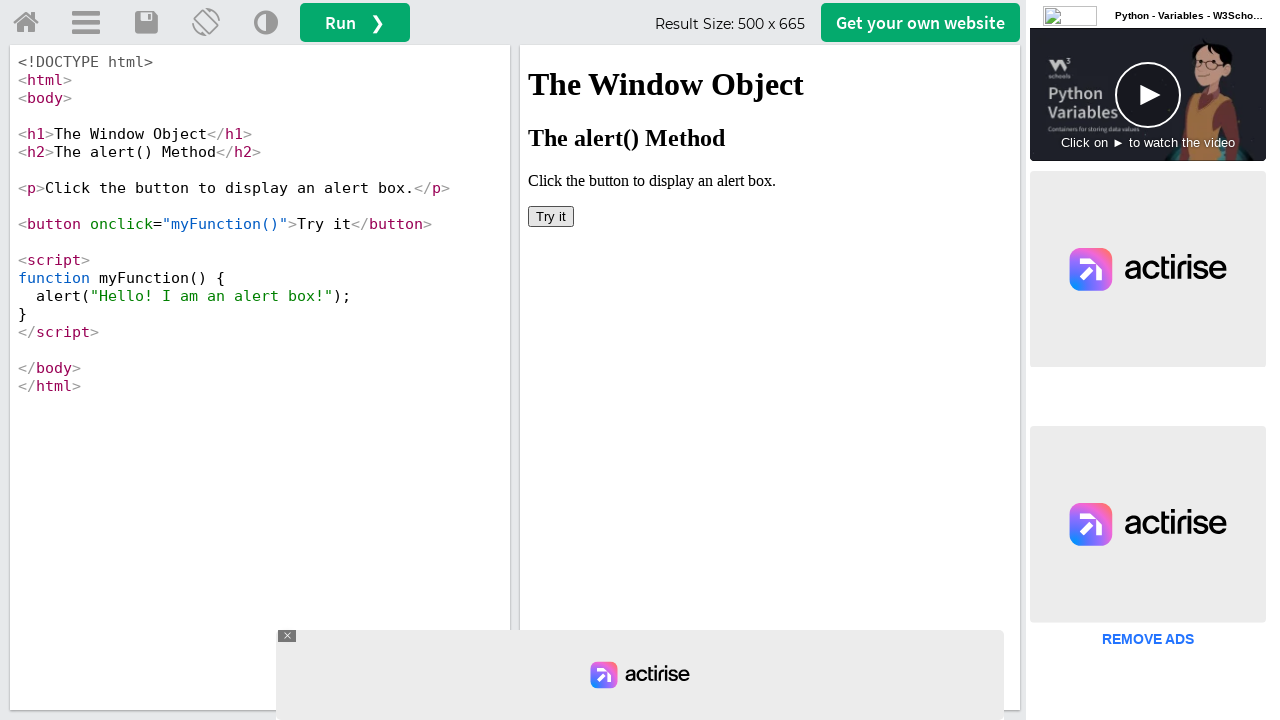

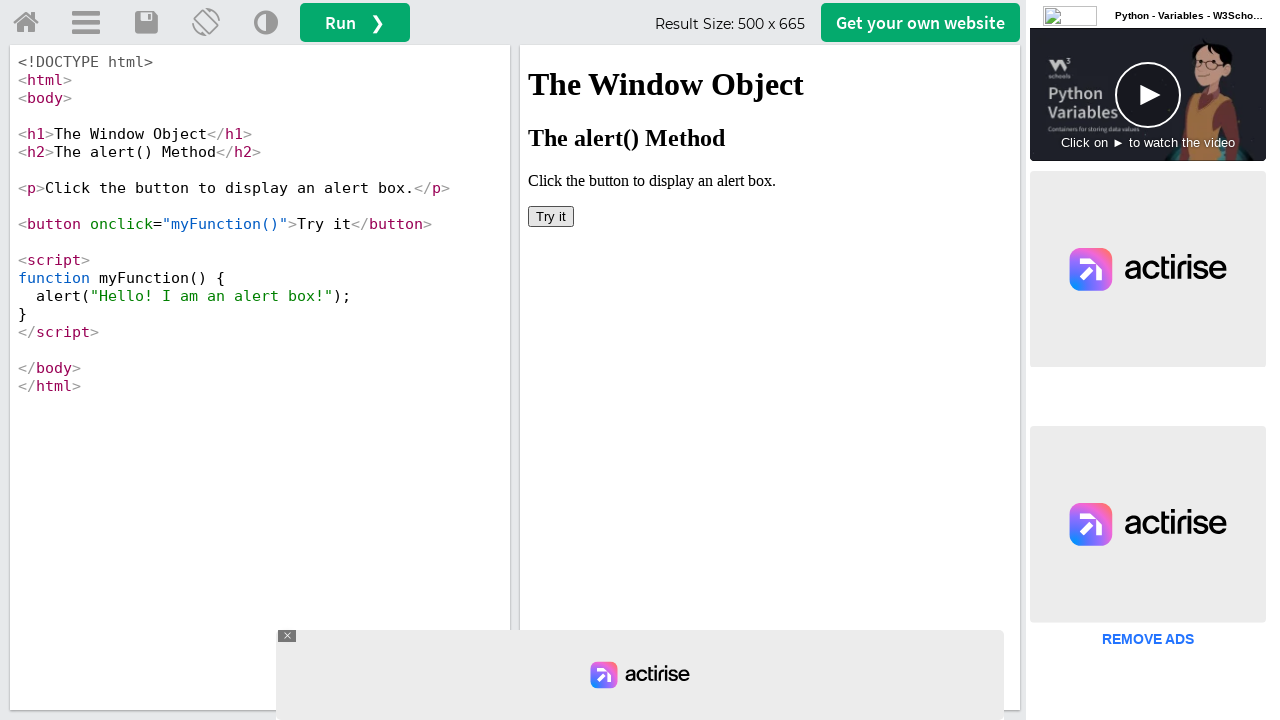